Tests various form elements on a sample testing page including text input, radio buttons, checkboxes, dropdown selection, and drag-and-drop functionality

Starting URL: https://artoftesting.com/samplesiteforselenium

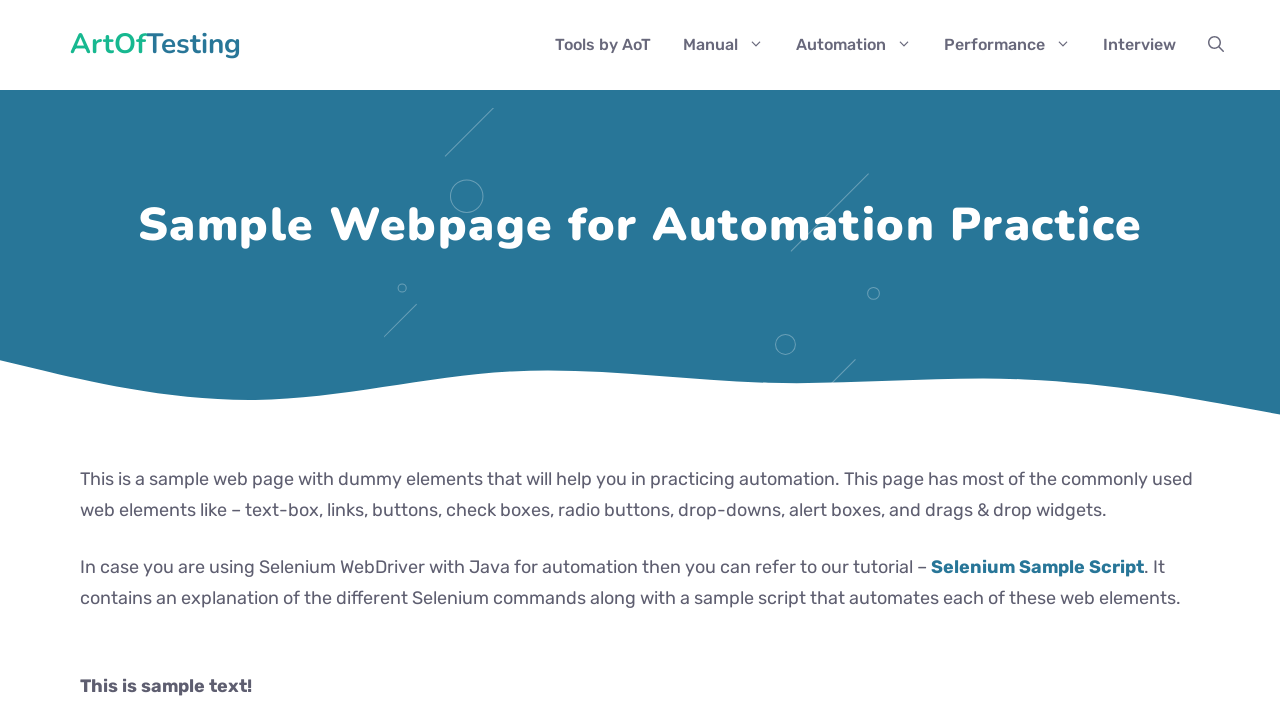

Filled text field with 'RAJA' on #fname
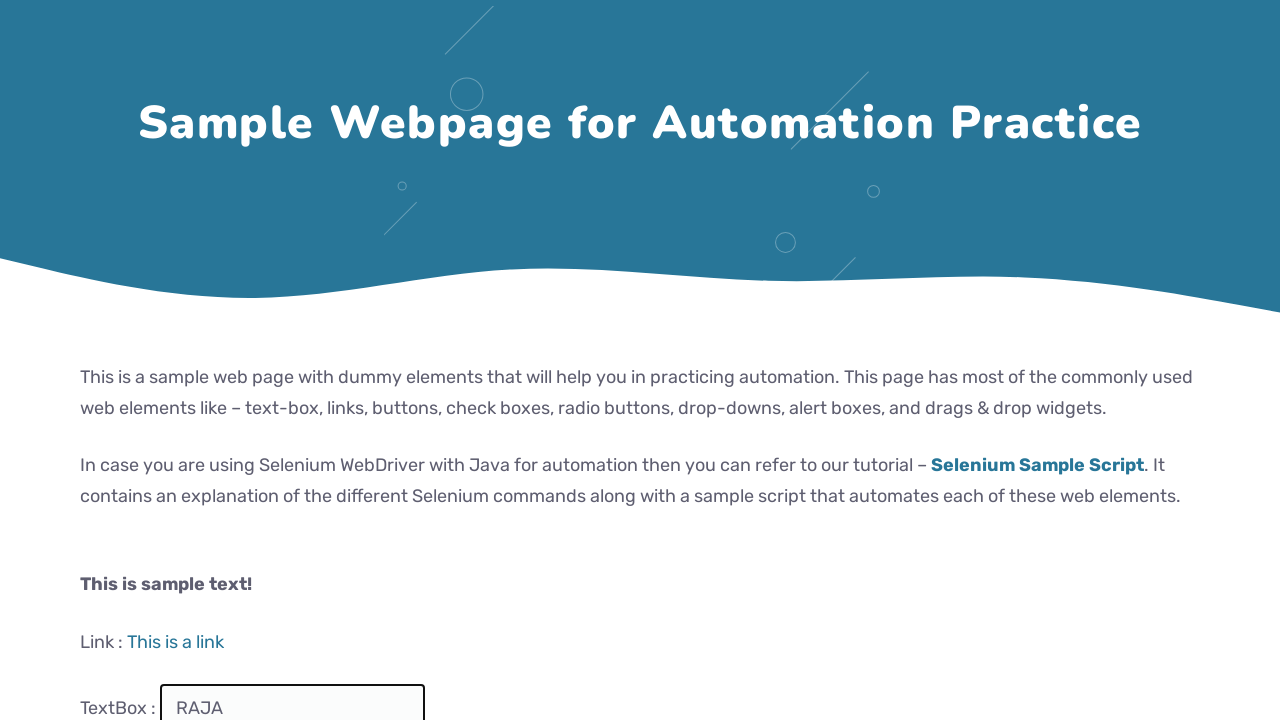

Clicked submit button at (202, 360) on #idOfButton
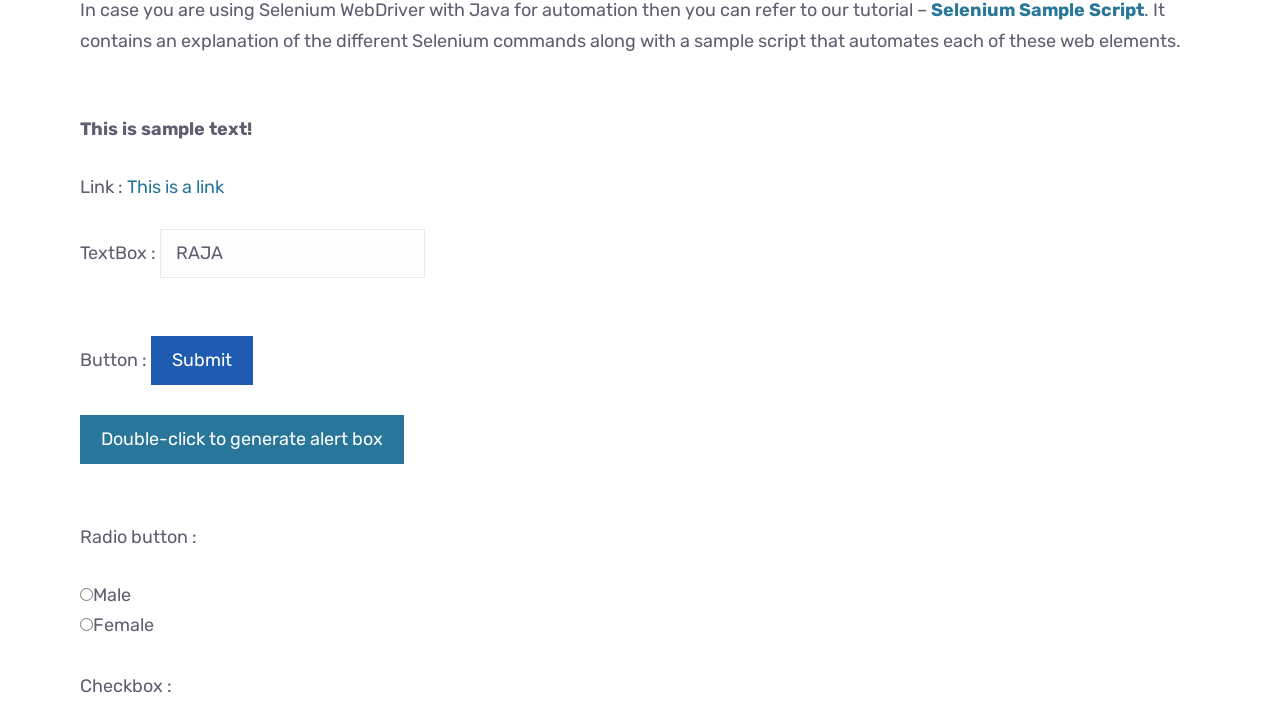

Clicked male radio button at (86, 594) on #male
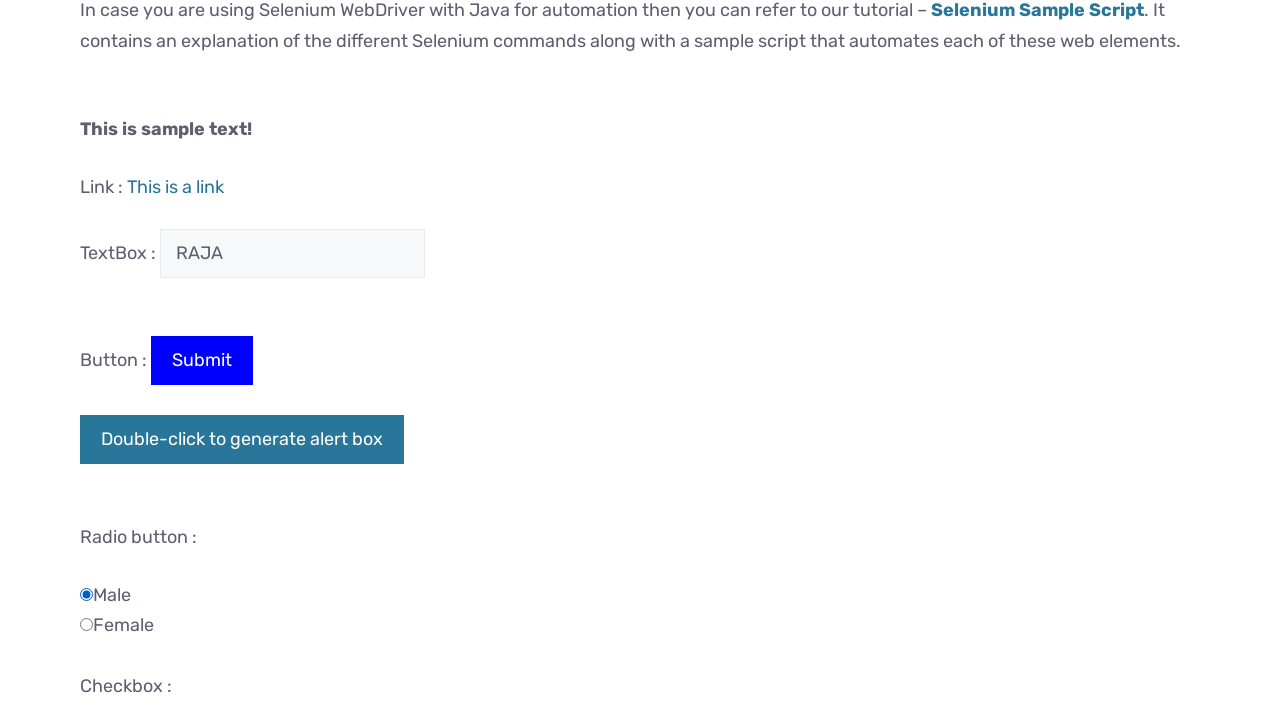

Scrolled down 800px to view checkboxes
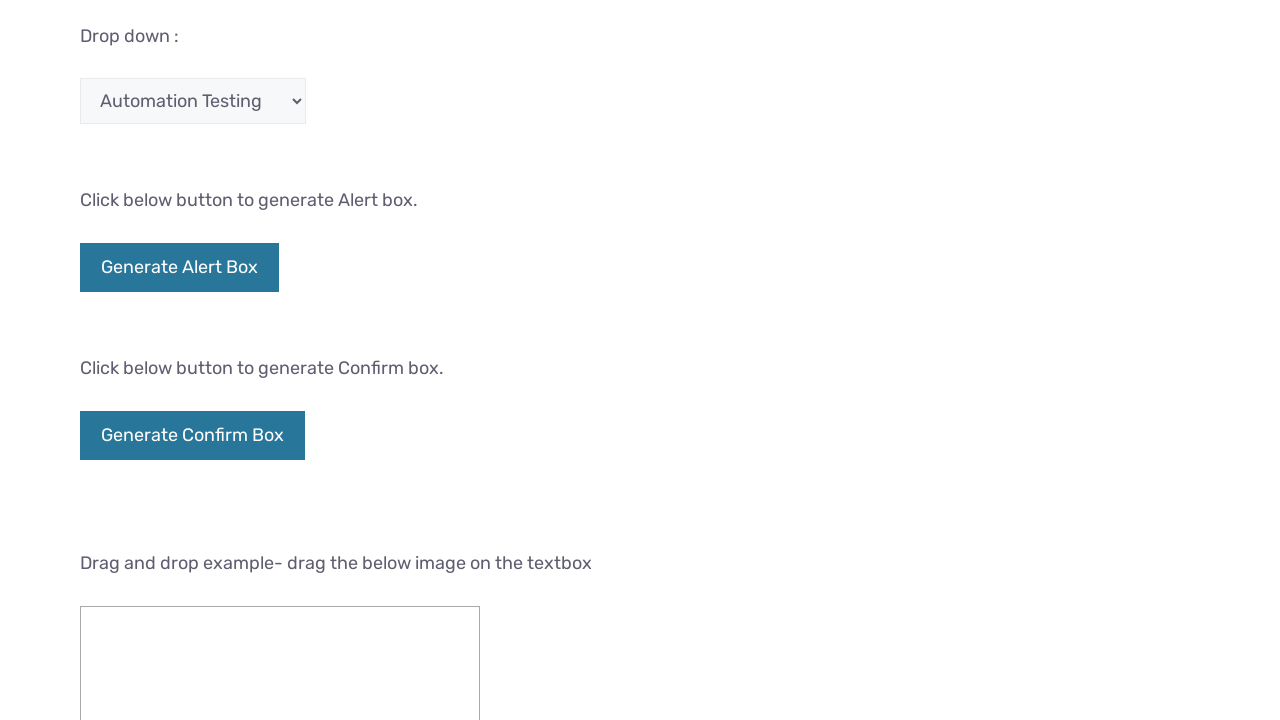

Clicked checkbox 1 of 2 at (86, 360) on input[type='checkbox'] >> nth=0
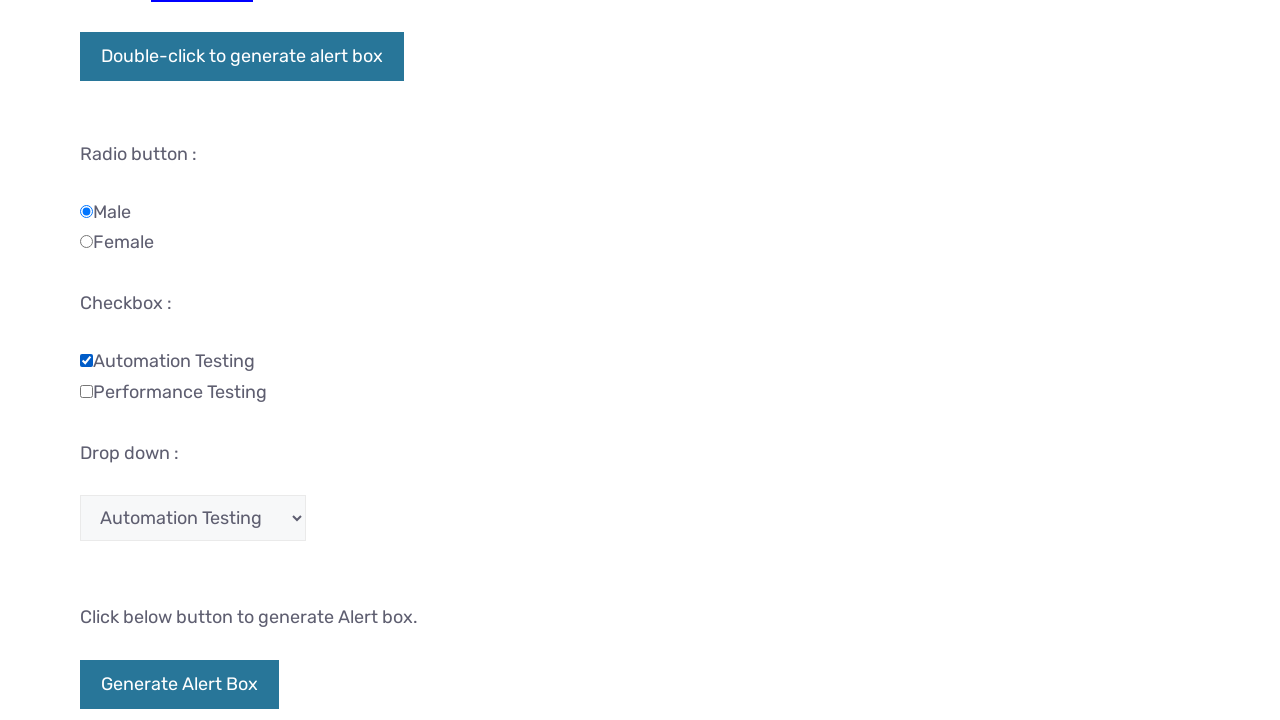

Clicked checkbox 2 of 2 at (86, 391) on input[type='checkbox'] >> nth=1
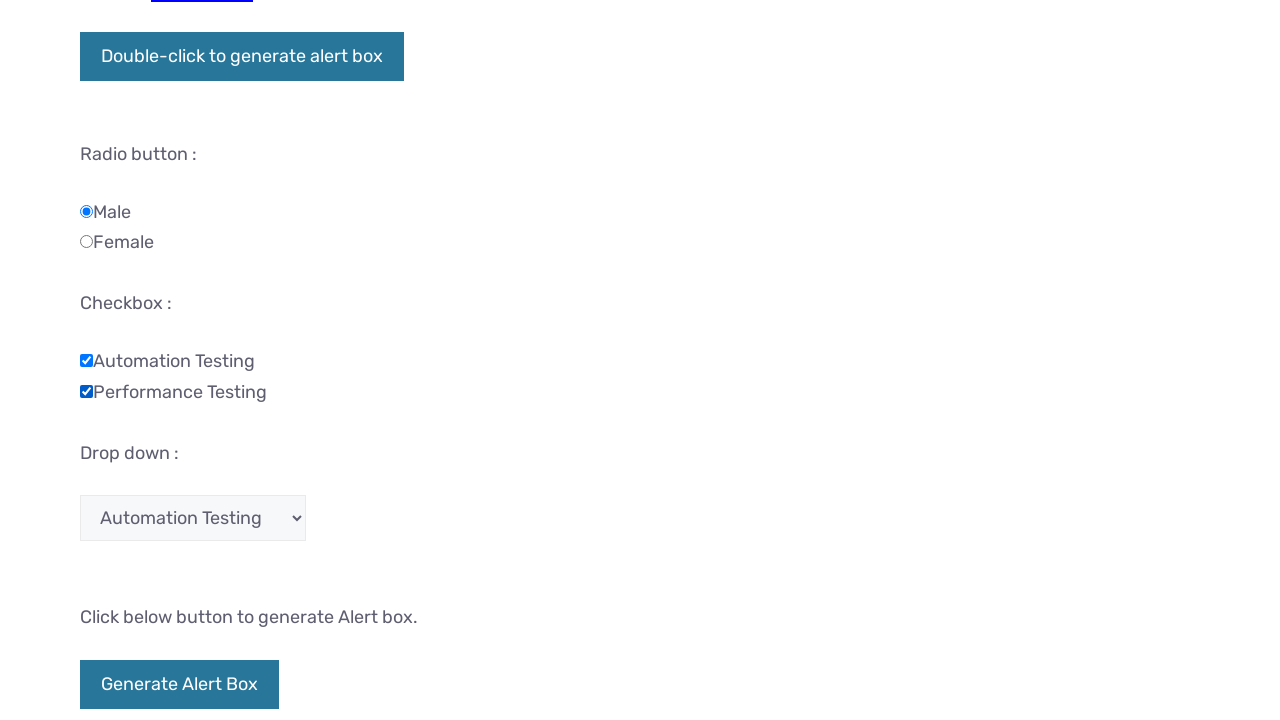

Selected option at index 2 from dropdown on #testingDropdown
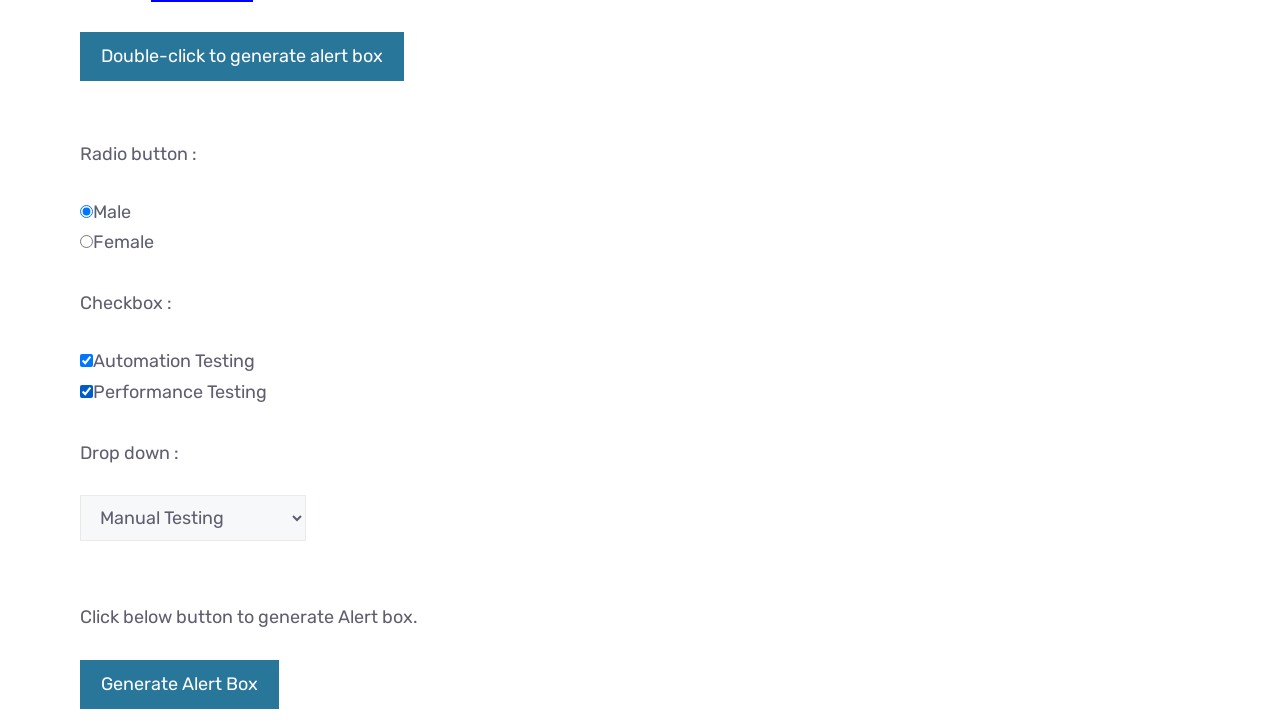

Scrolled down 400px to view drag and drop section
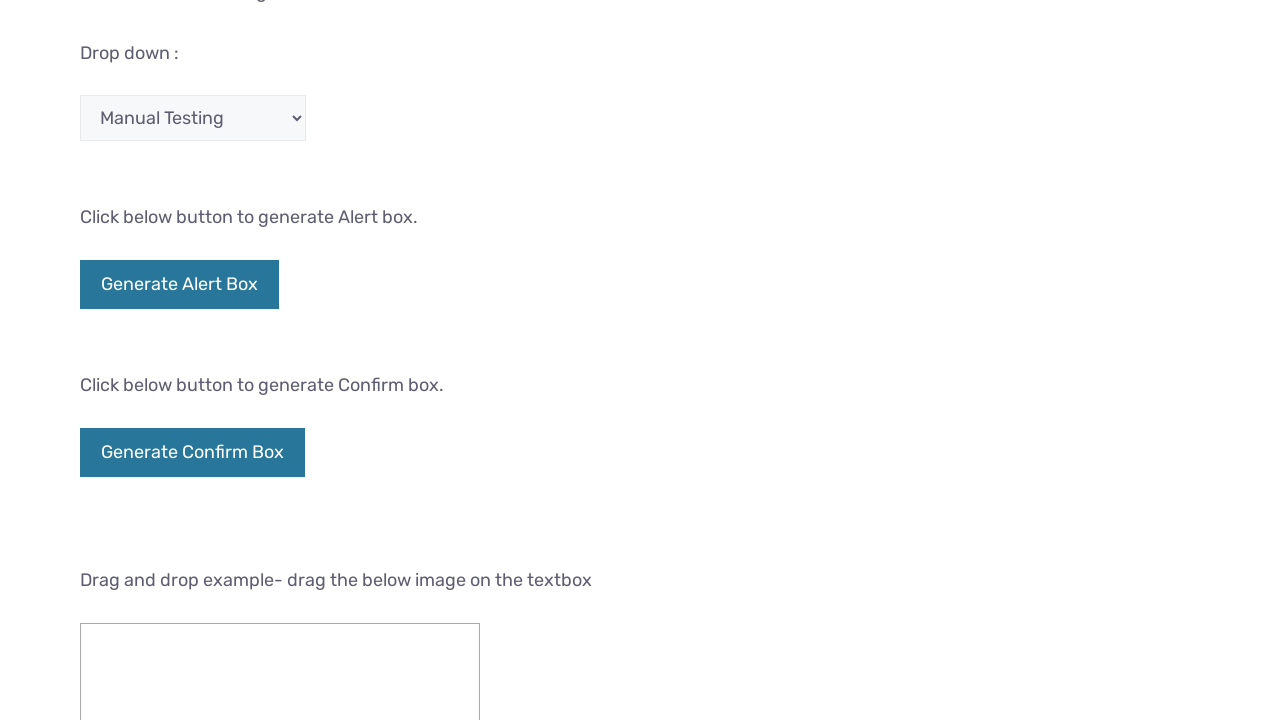

Dragged image element to target div at (280, 242)
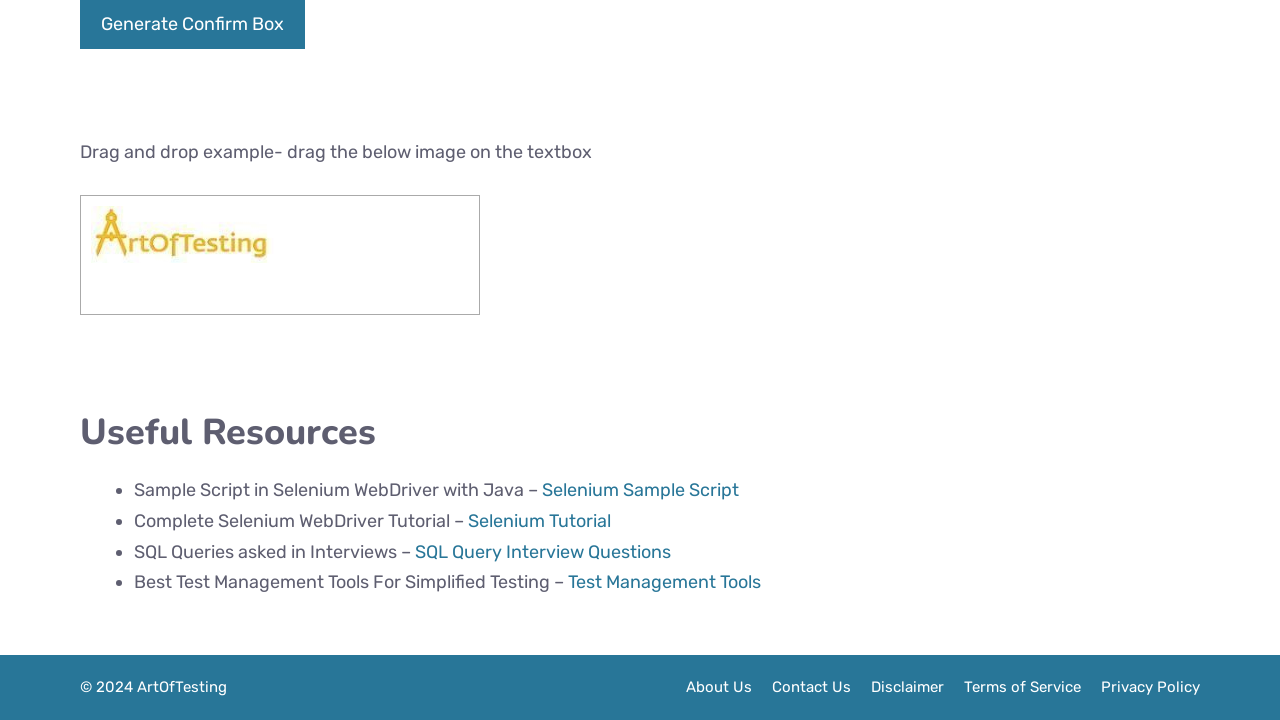

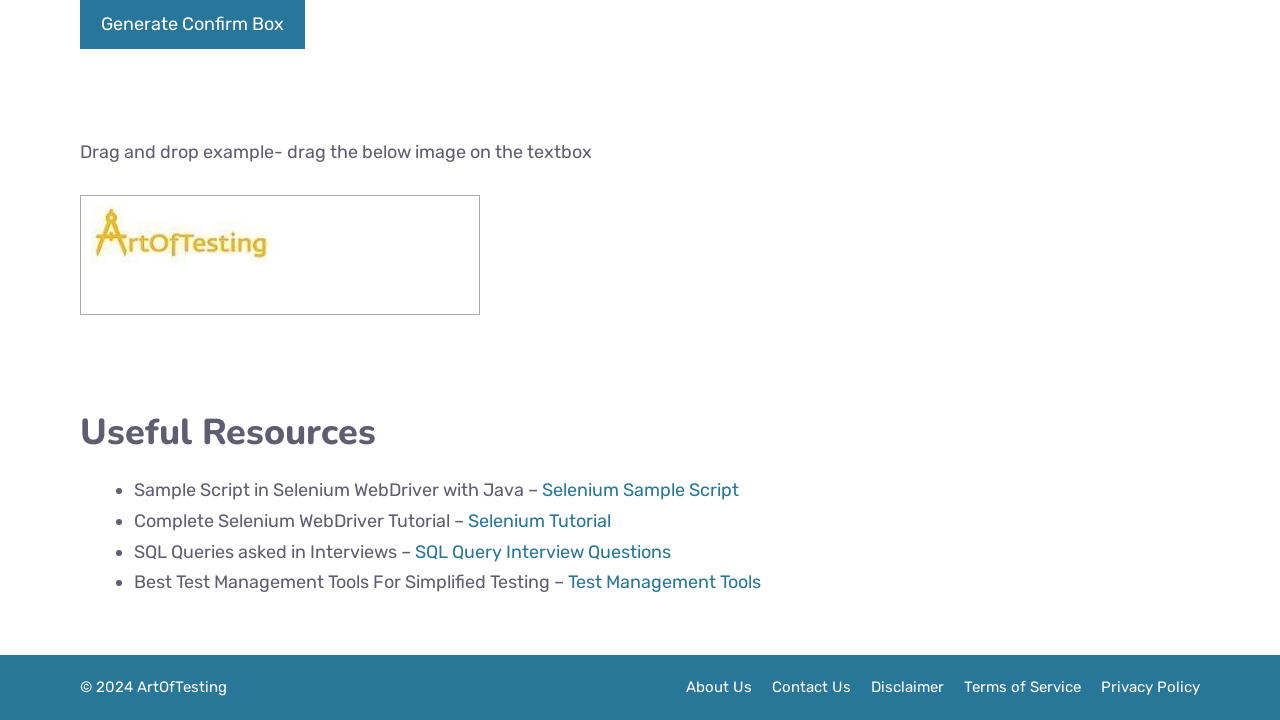